Tests handling of different JavaScript alert types - normal alert, confirmation alert, and prompt alert - by triggering each alert and interacting with them appropriately

Starting URL: https://the-internet.herokuapp.com/javascript_alerts

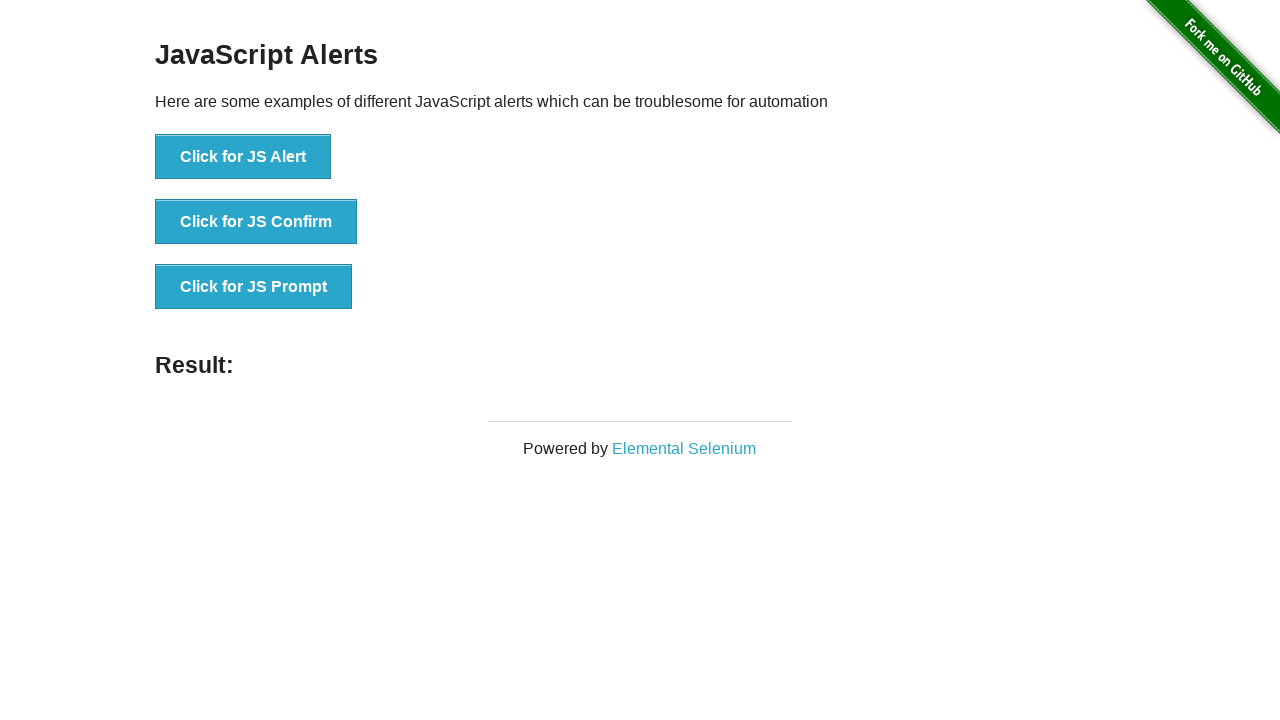

Clicked button to trigger normal alert at (243, 157) on li:nth-of-type(1) > button
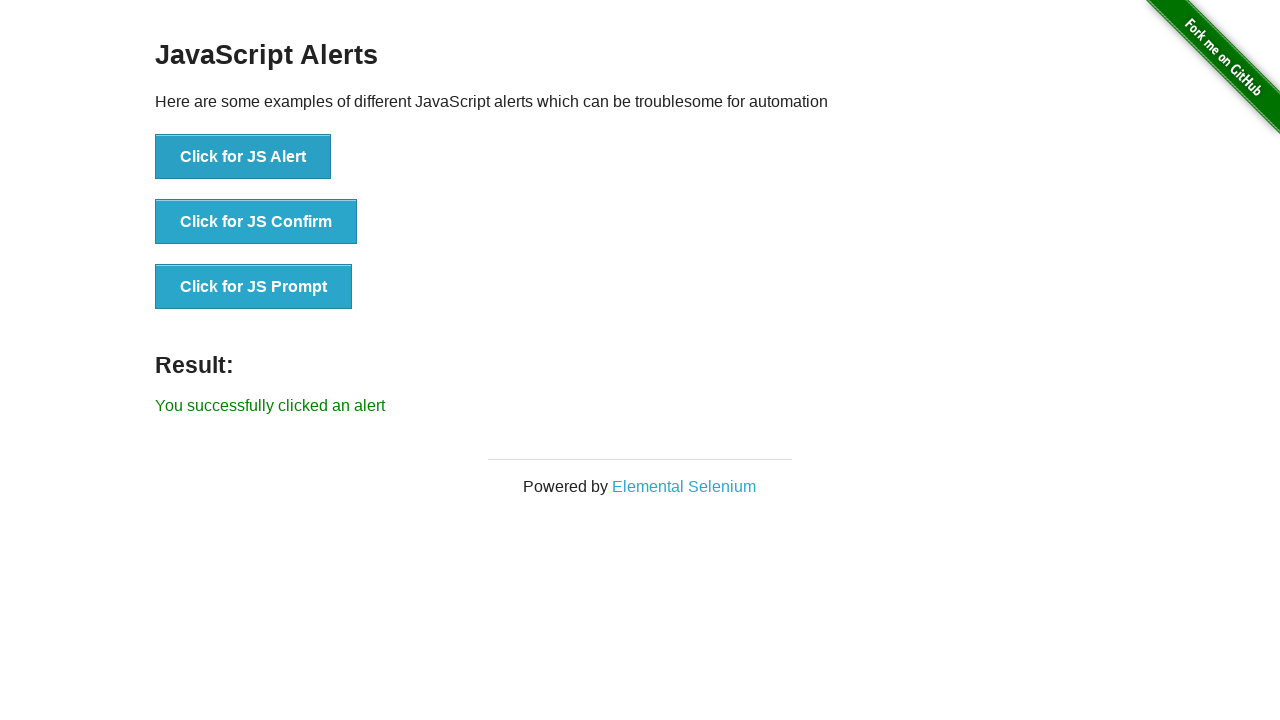

Set up dialog handler to accept normal alert
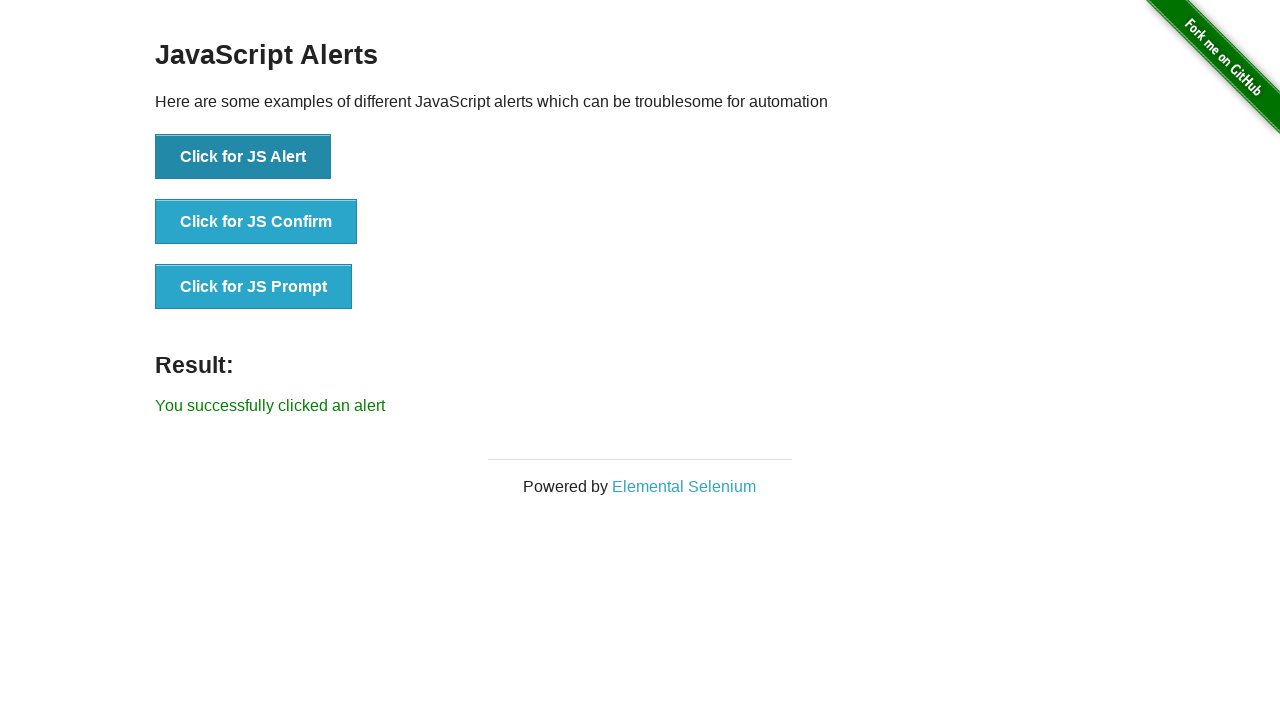

Waited 1000ms for normal alert to be processed
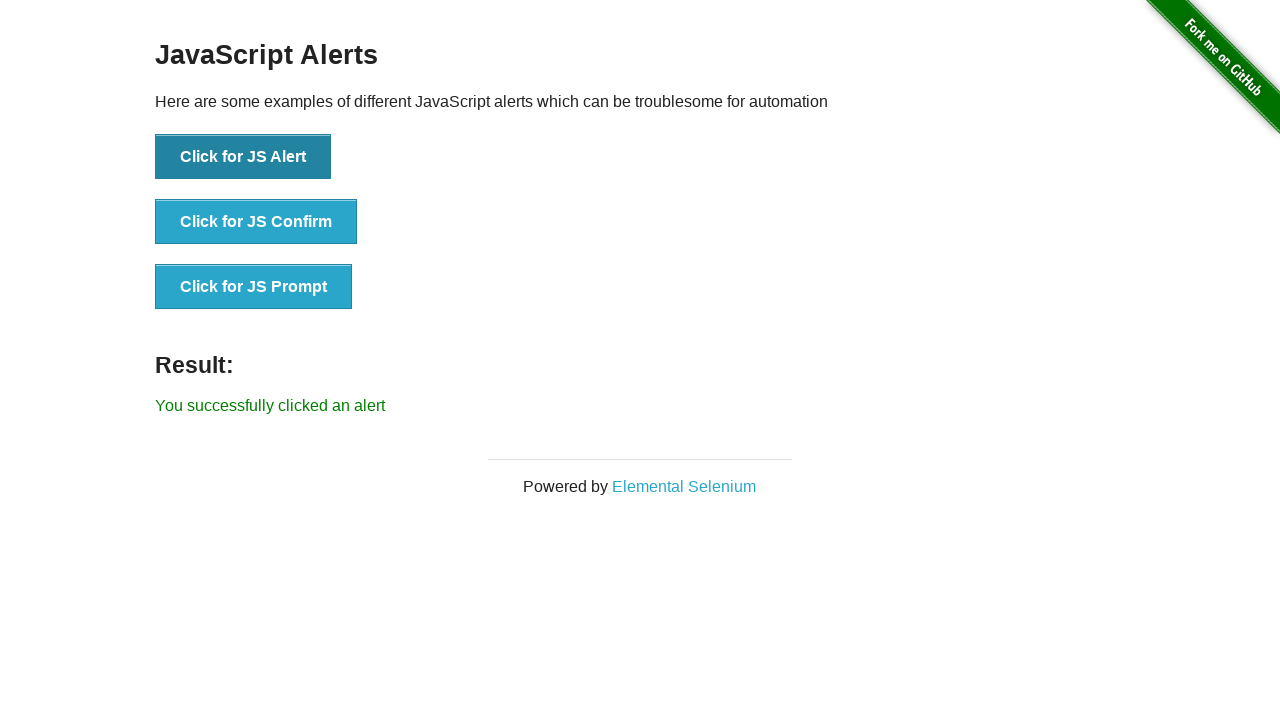

Clicked button to trigger confirmation alert at (256, 222) on li:nth-of-type(2) > button
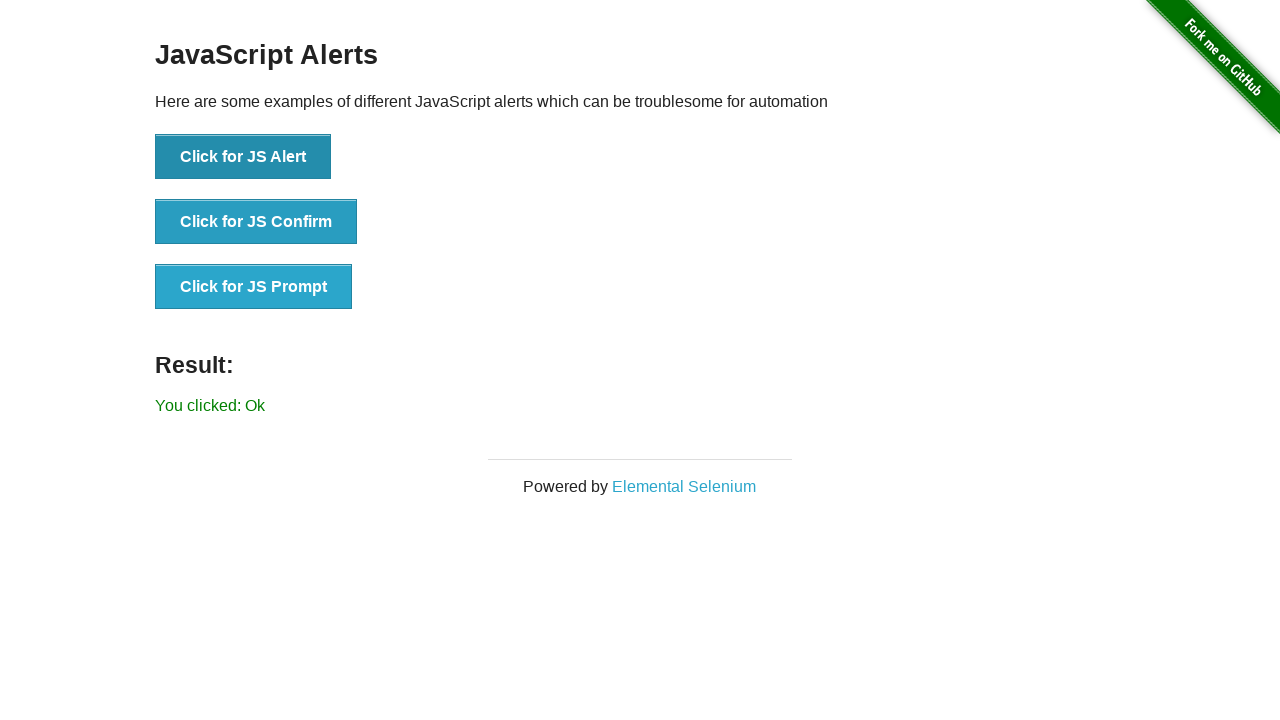

Set up dialog handler to dismiss confirmation alert
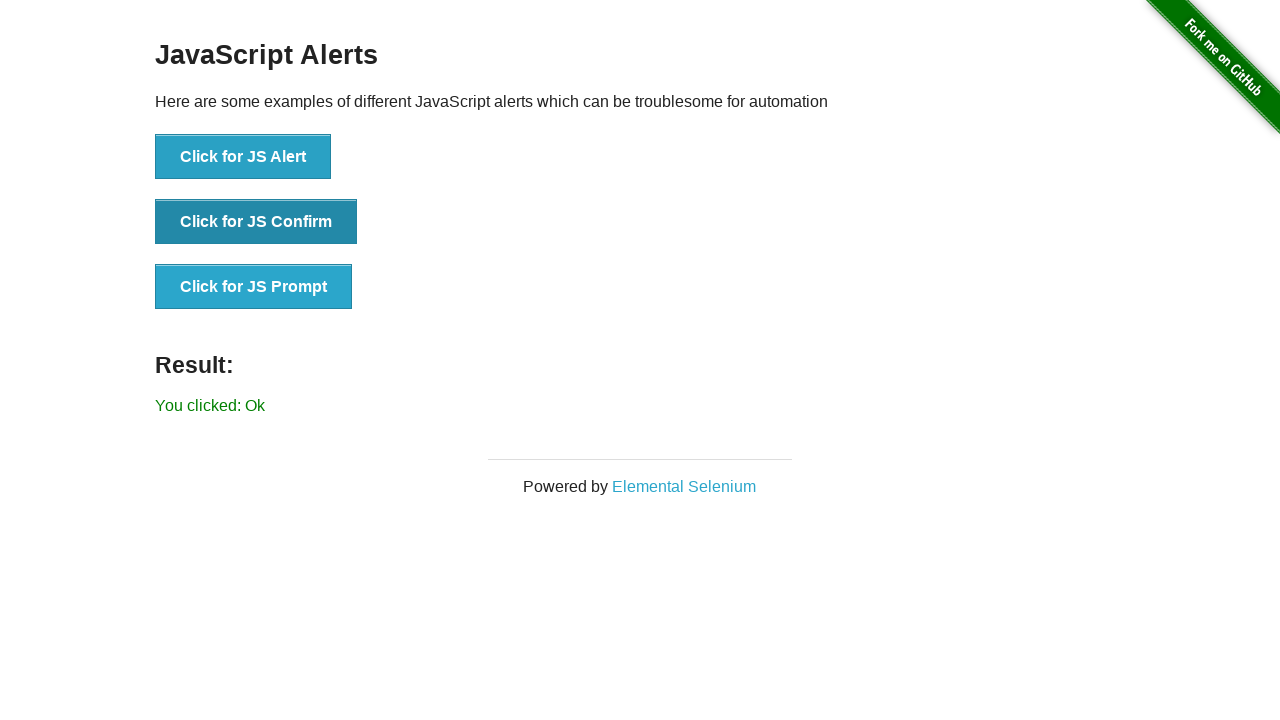

Waited 1000ms for confirmation alert to be processed
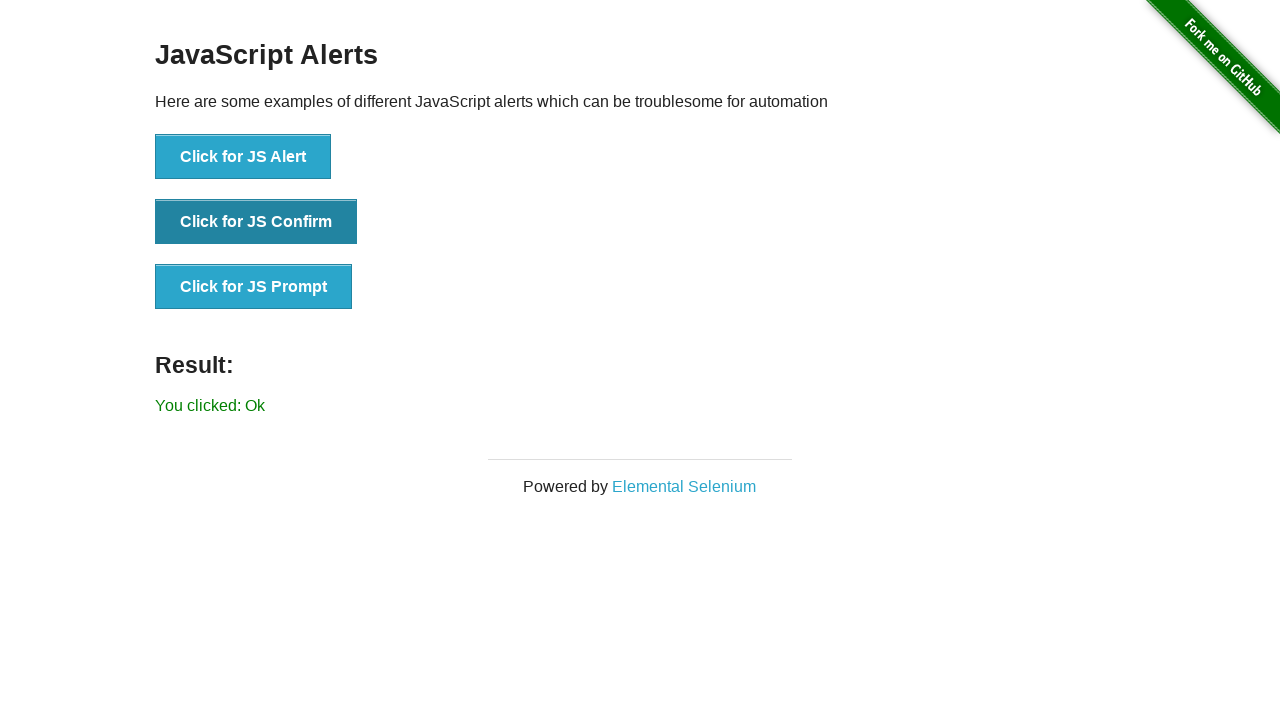

Clicked button to trigger prompt alert at (254, 287) on li:nth-of-type(3) > button
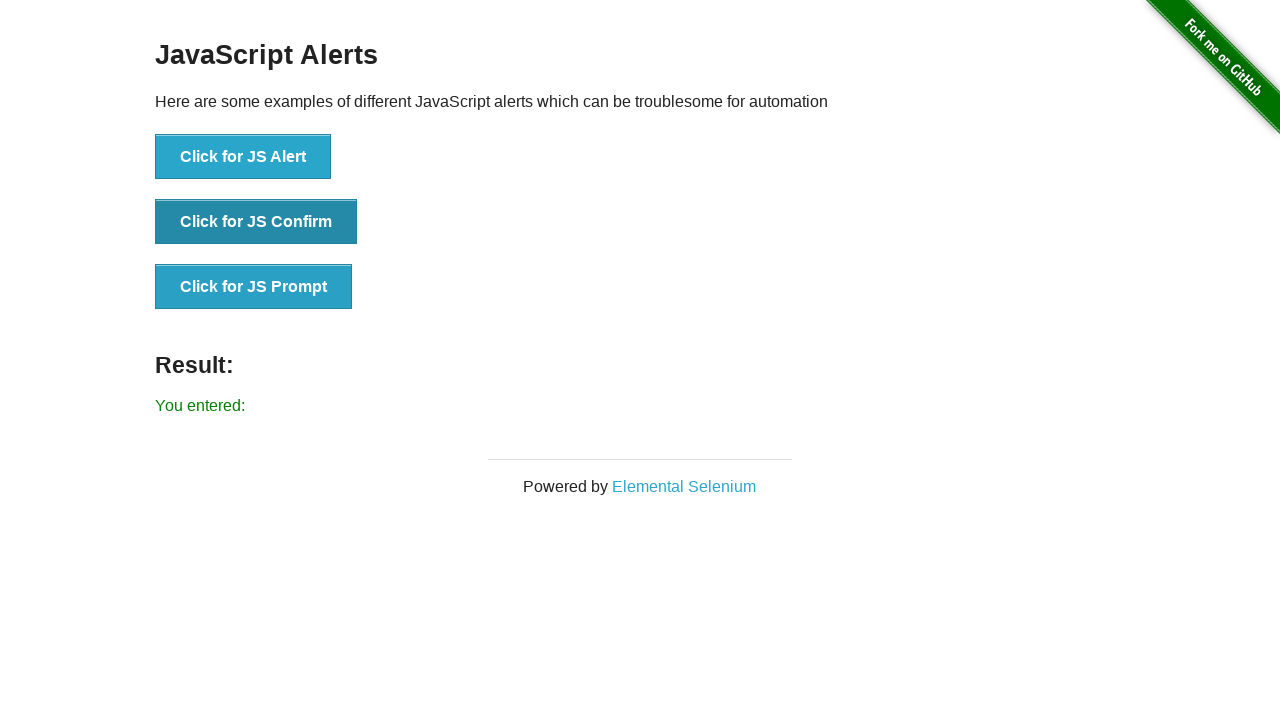

Set up dialog handler to accept prompt alert with text 'Test Automation by Playwright'
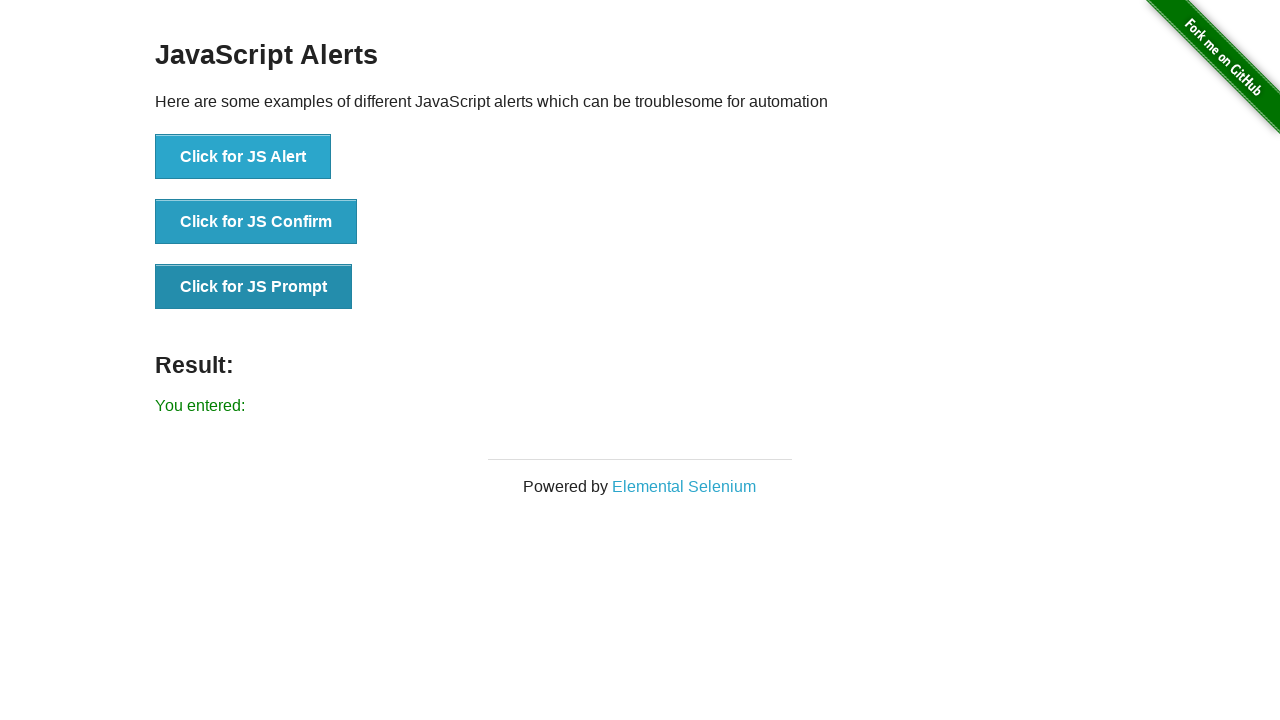

Waited 1000ms for prompt alert to be processed
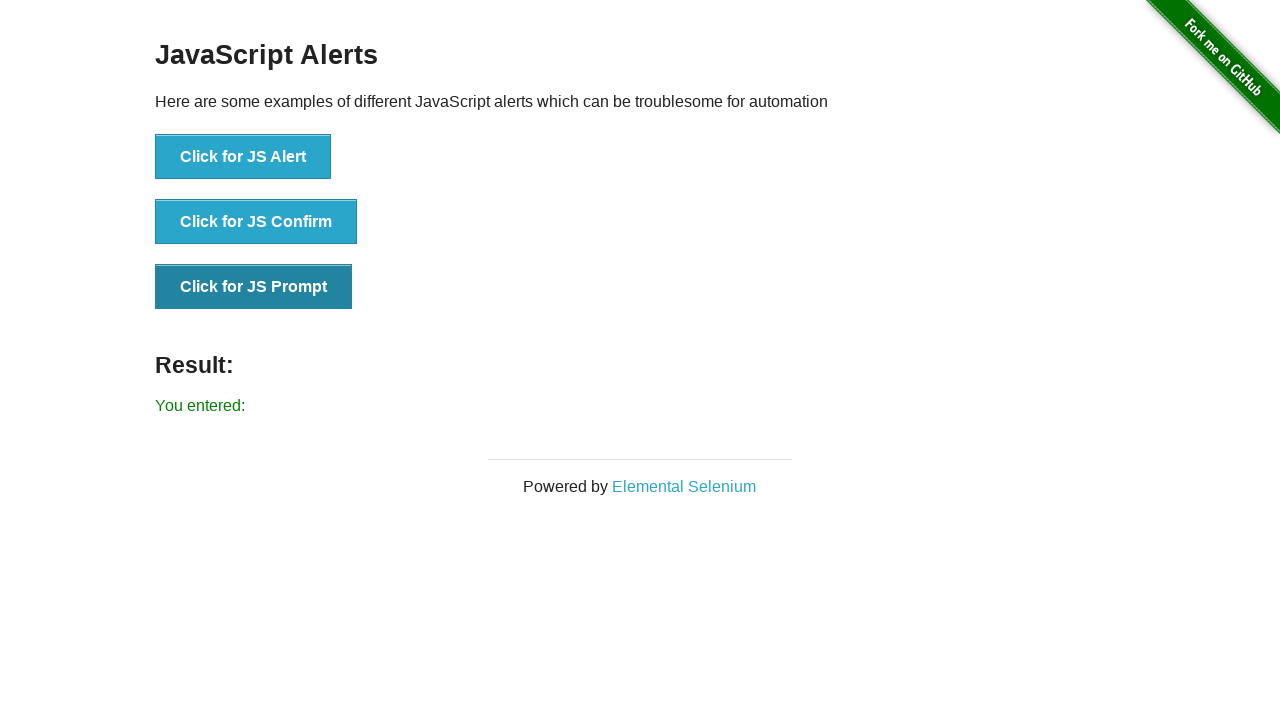

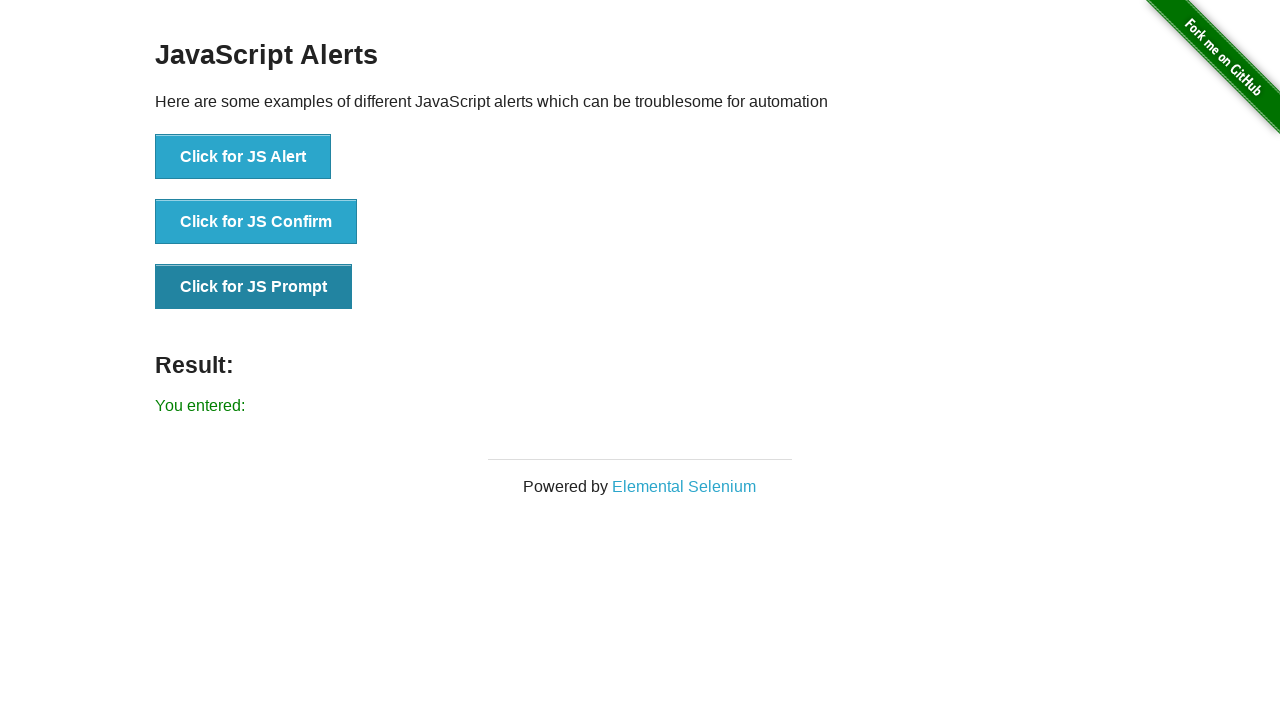